Tests the DemoQA Text Box form by filling in name, email (with validation testing), current address, and permanent address fields, then submitting the form.

Starting URL: https://demoqa.com

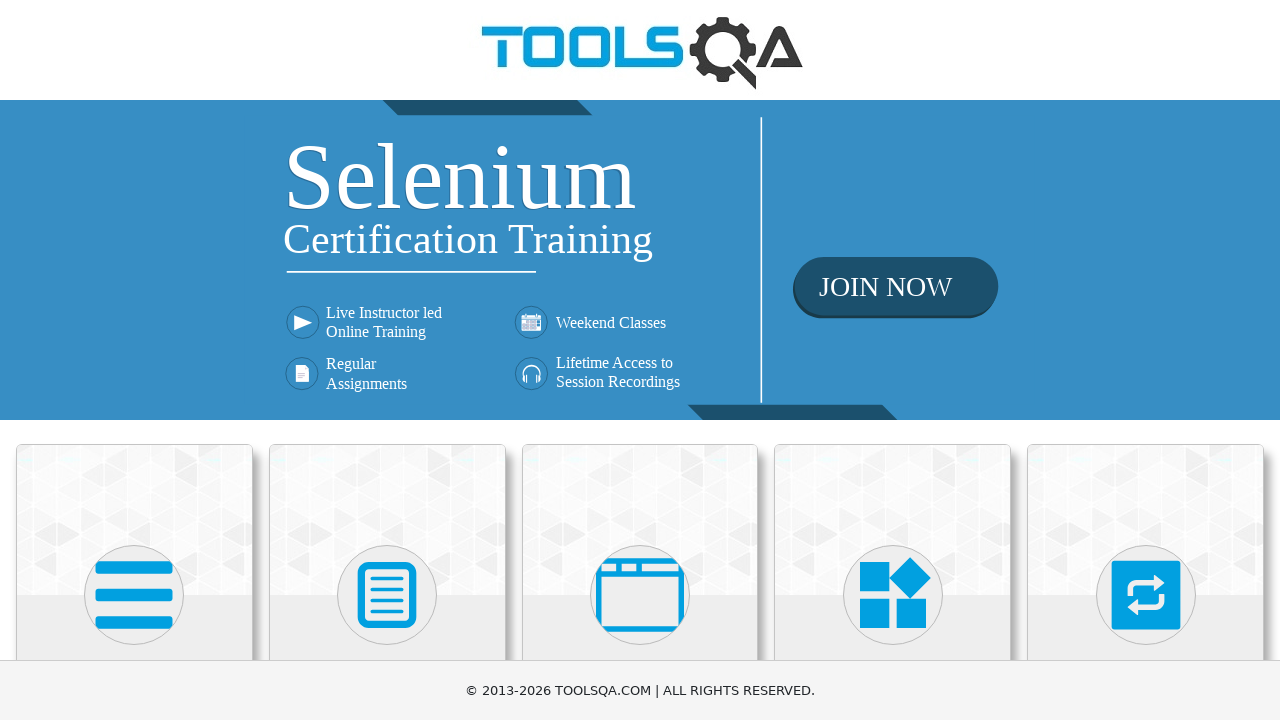

Clicked on Elements menu avatar at (134, 595) on xpath=(//div[@class='avatar mx-auto white'])[1]
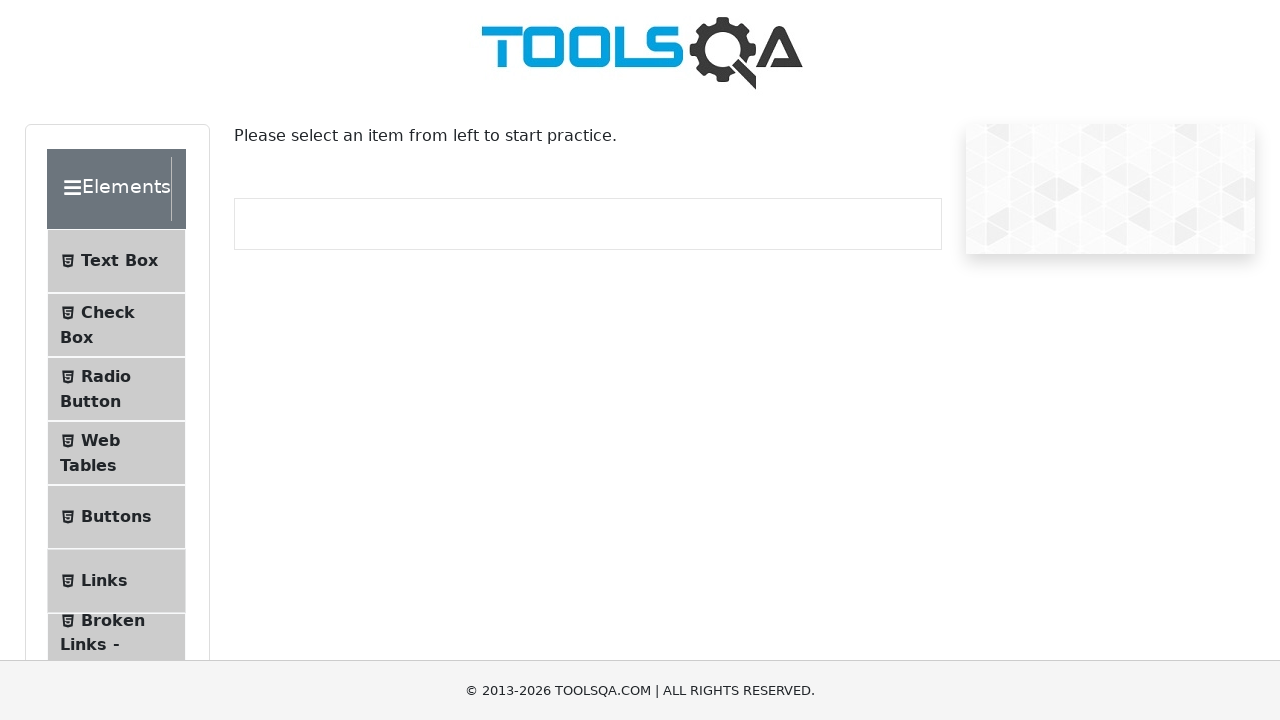

Clicked on Text Box submenu at (116, 261) on #item-0
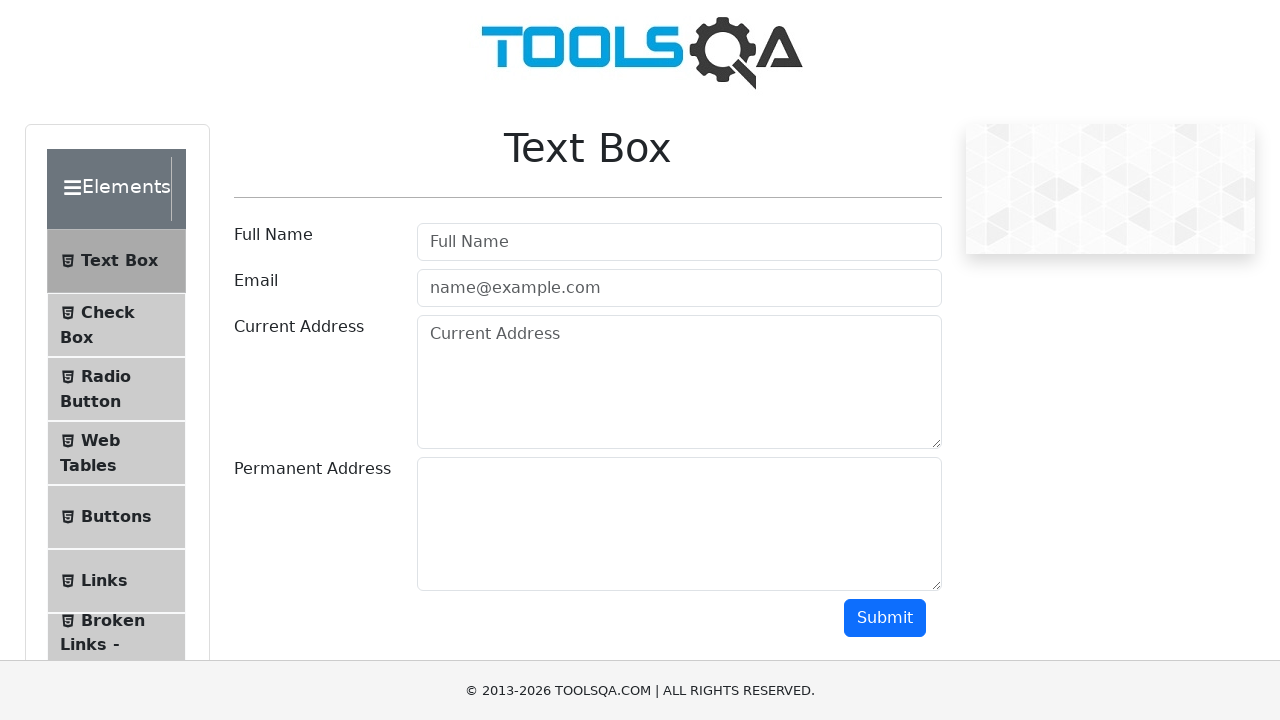

Scrolled down by 350 pixels
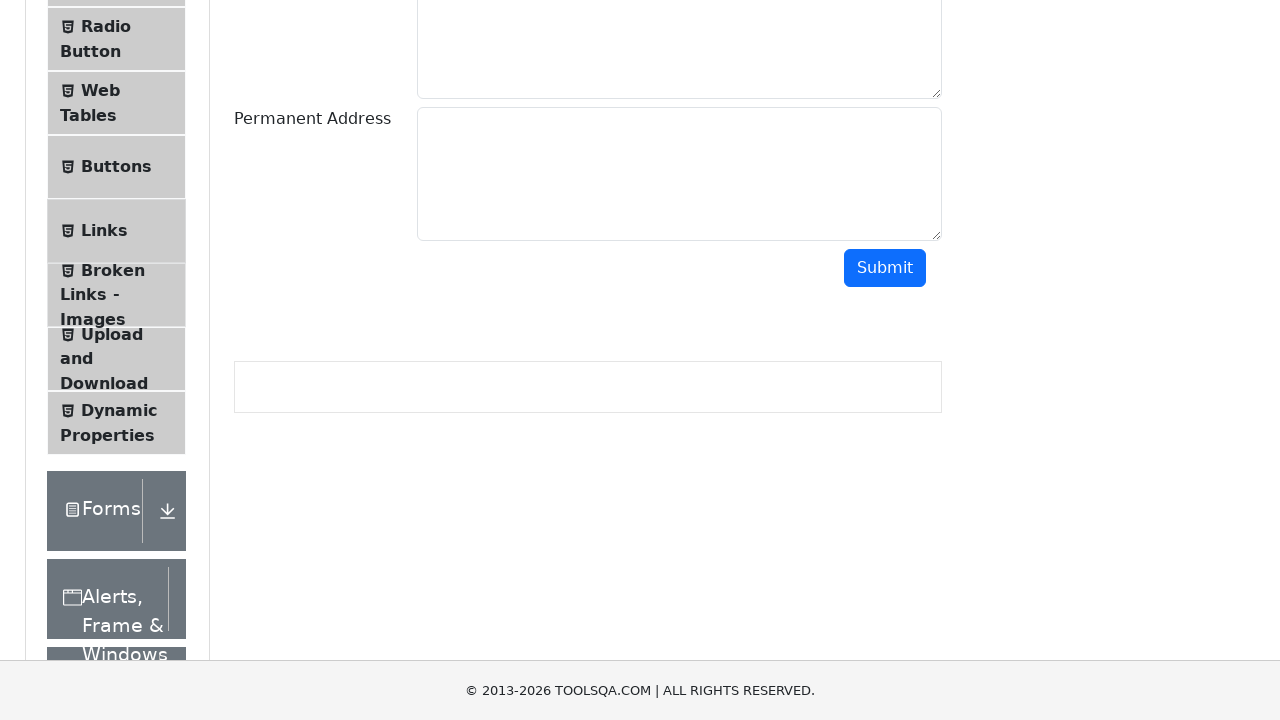

Filled full name field with 'FullNameTest' on #userName
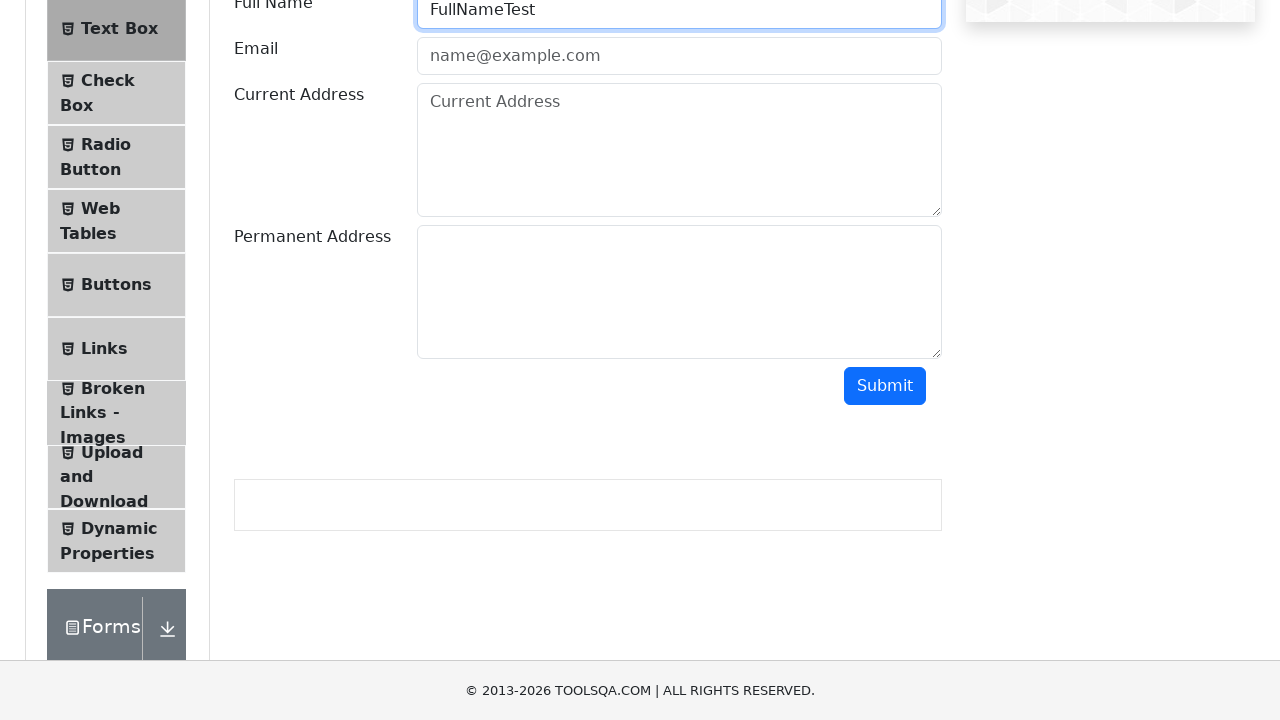

Filled email field with invalid format 'EmailTest' on #userEmail
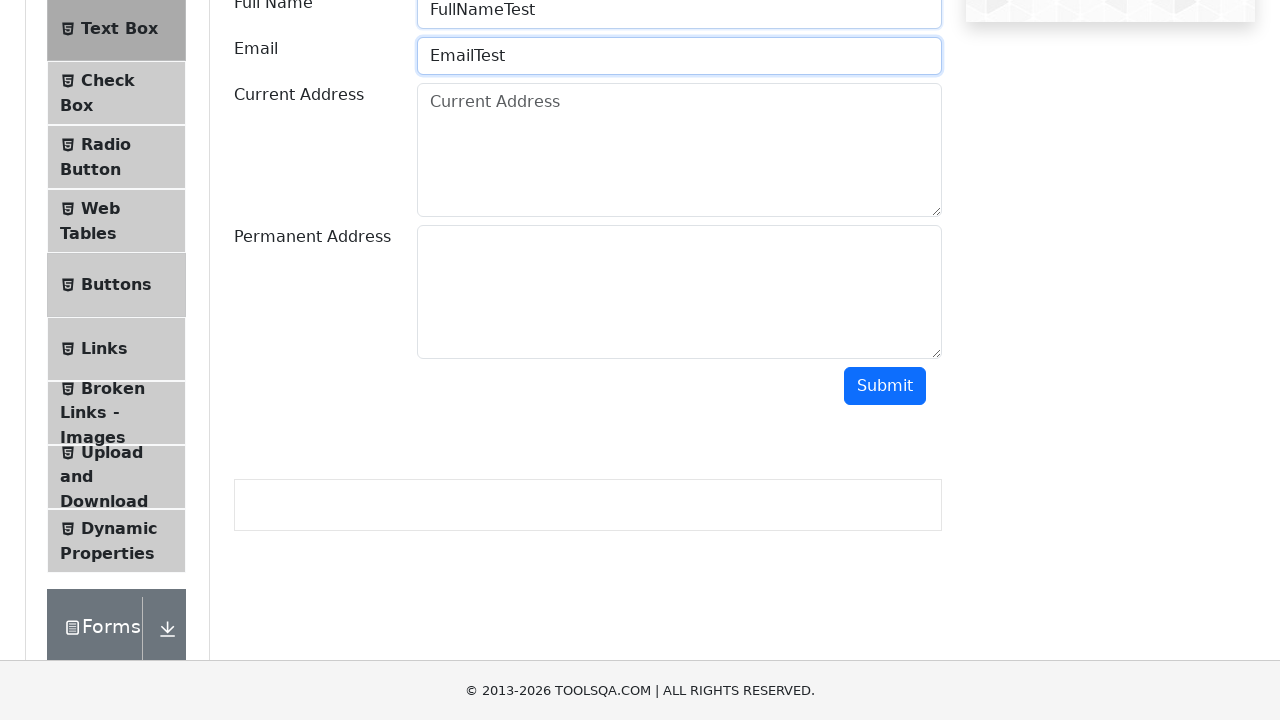

Clicked submit button with invalid email format at (885, 386) on #submit
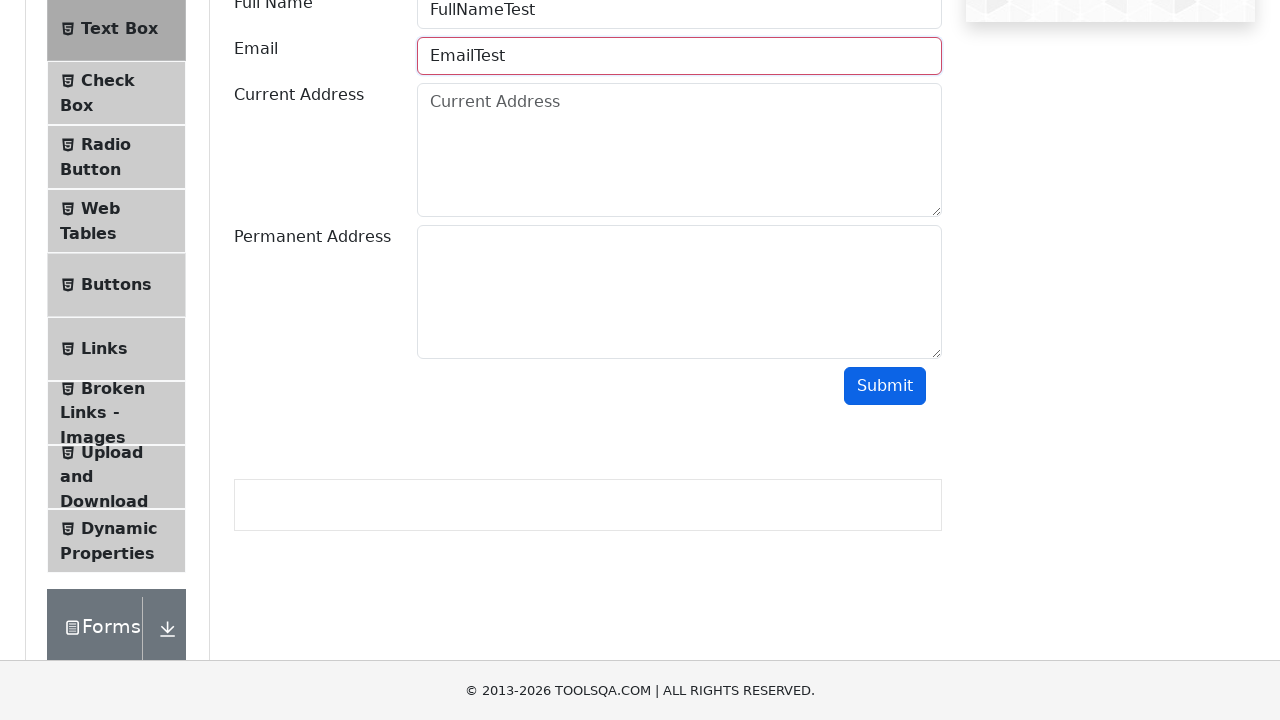

Cleared email field on #userEmail
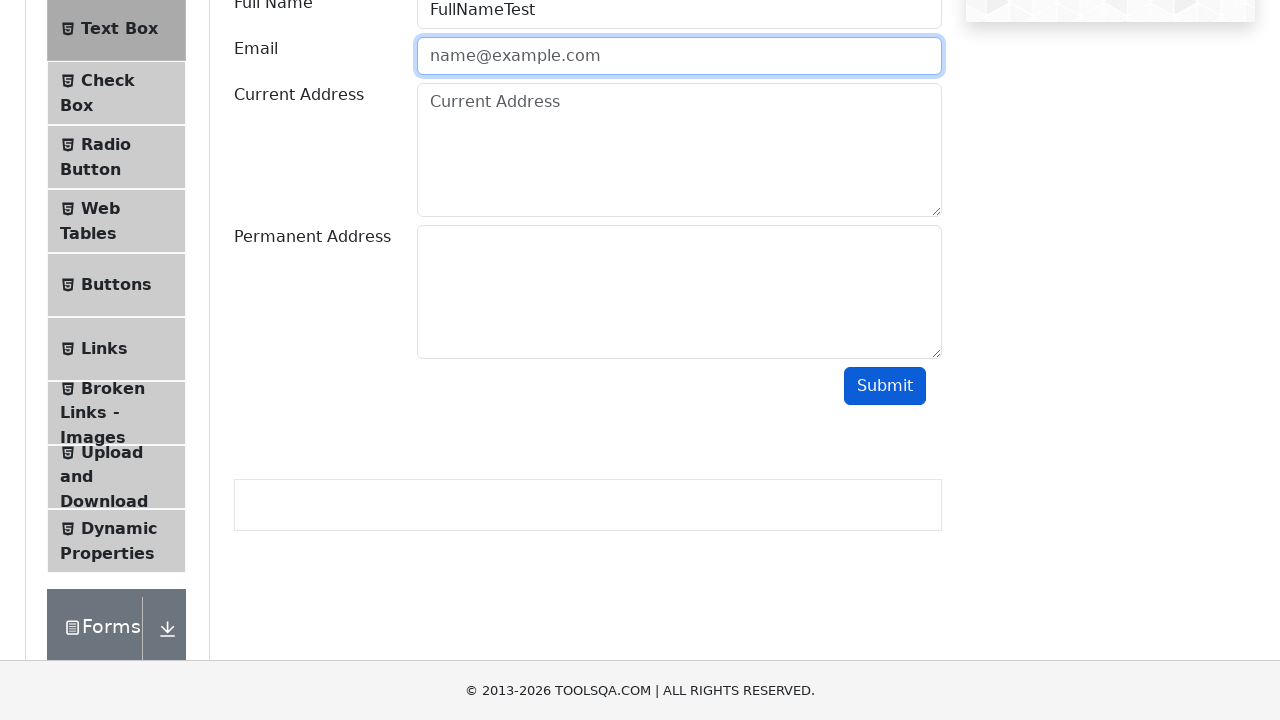

Filled email field with partially valid format 'EmailTest@' on #userEmail
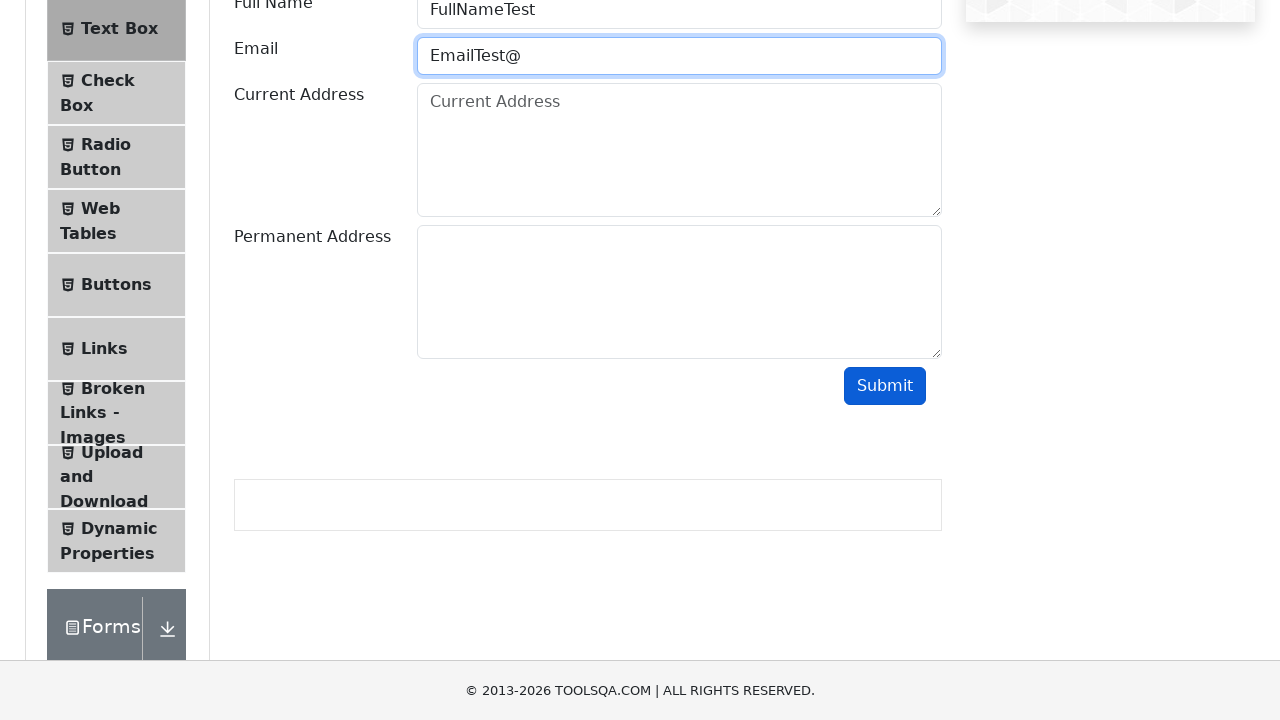

Clicked submit button with partially valid email format (EmailTest@) at (885, 386) on #submit
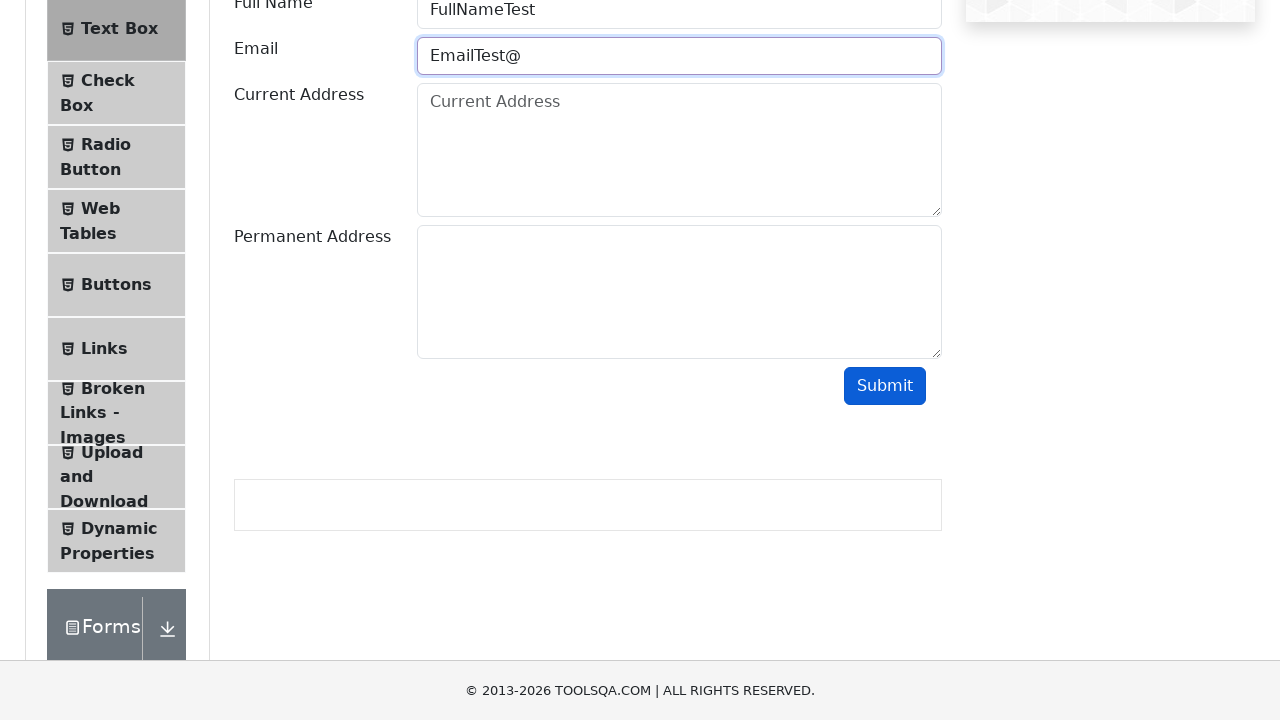

Cleared email field on #userEmail
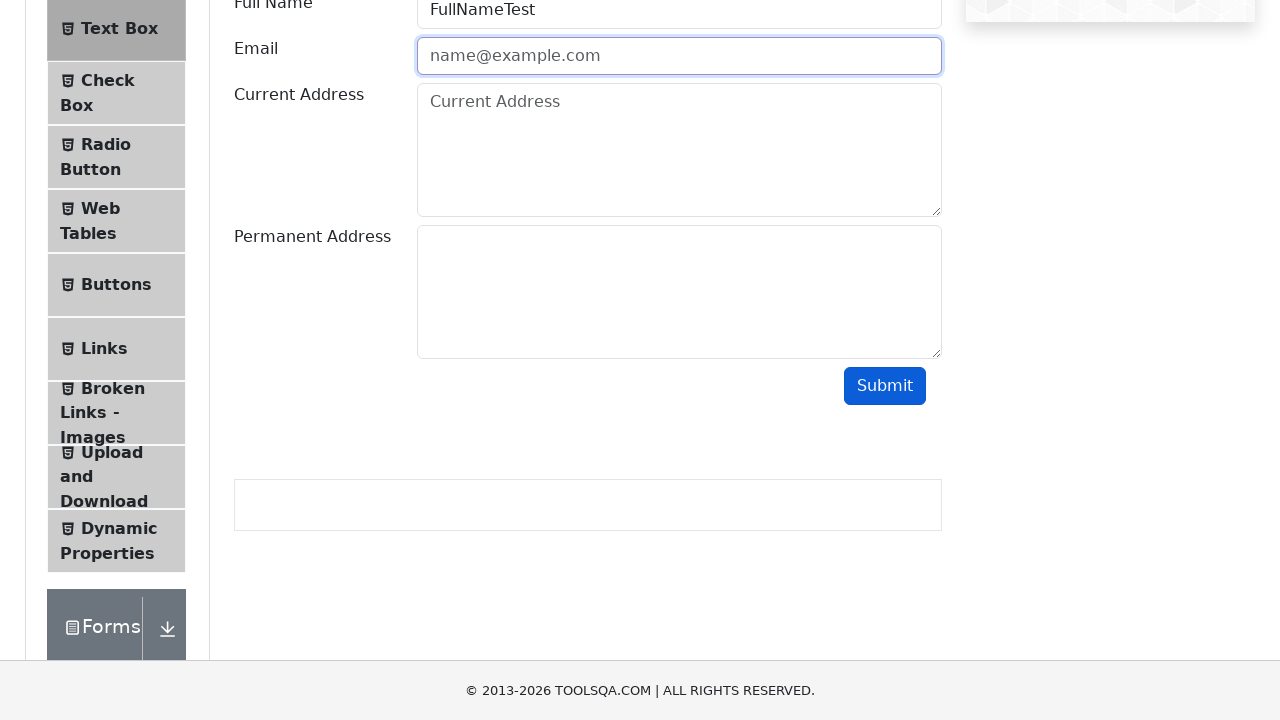

Filled email field with another partial format 'EmailTest@Test' on #userEmail
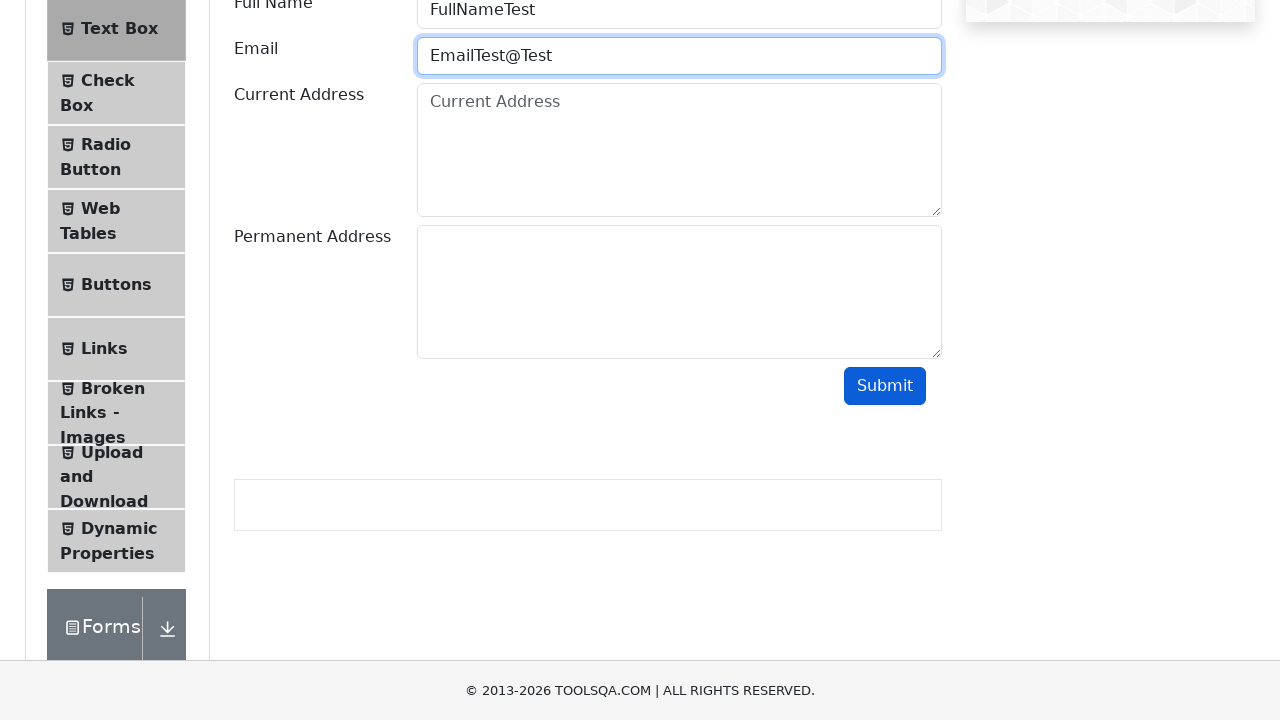

Clicked submit button with partial email format (EmailTest@Test) at (885, 386) on #submit
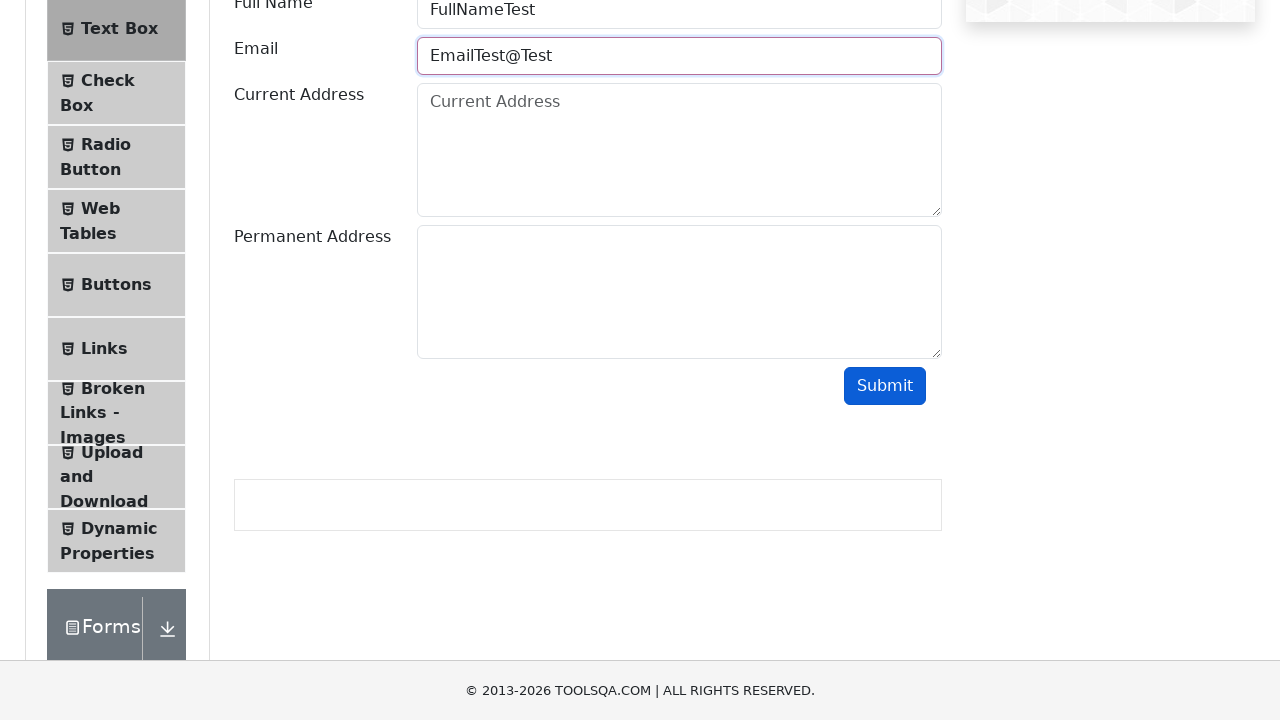

Cleared email field on #userEmail
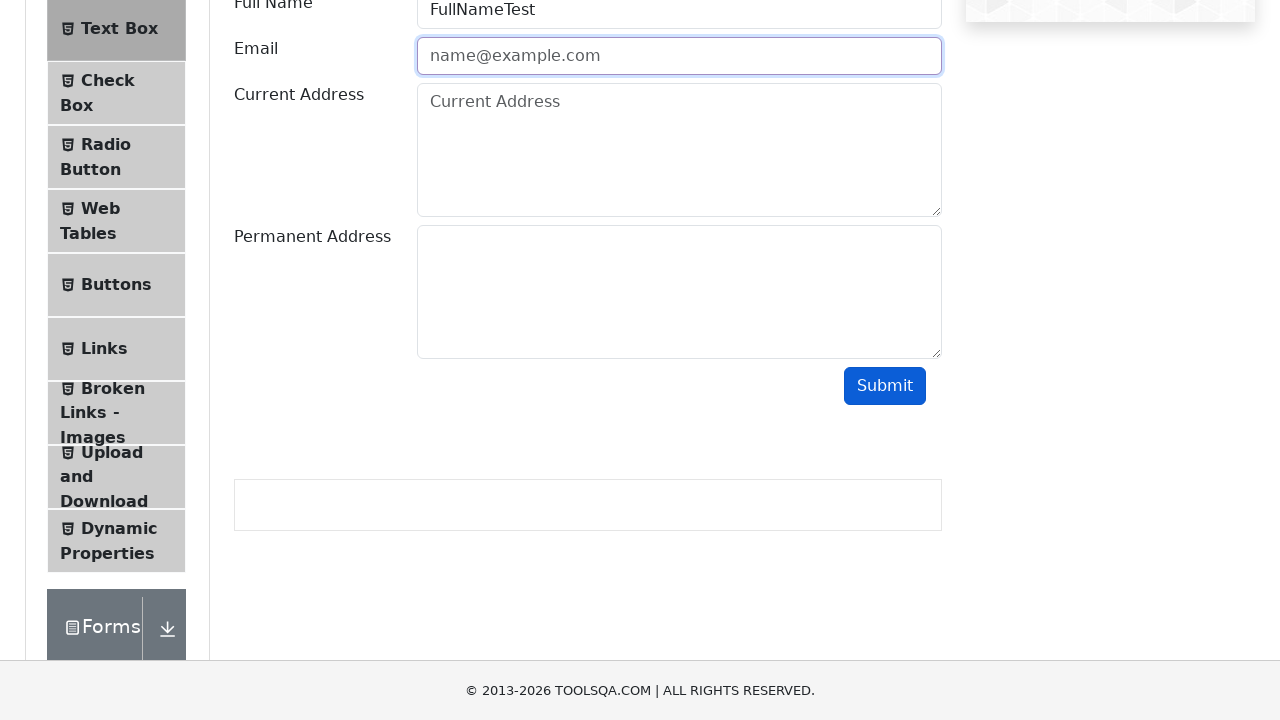

Filled email field with valid format 'EmailTest@Test.com' on #userEmail
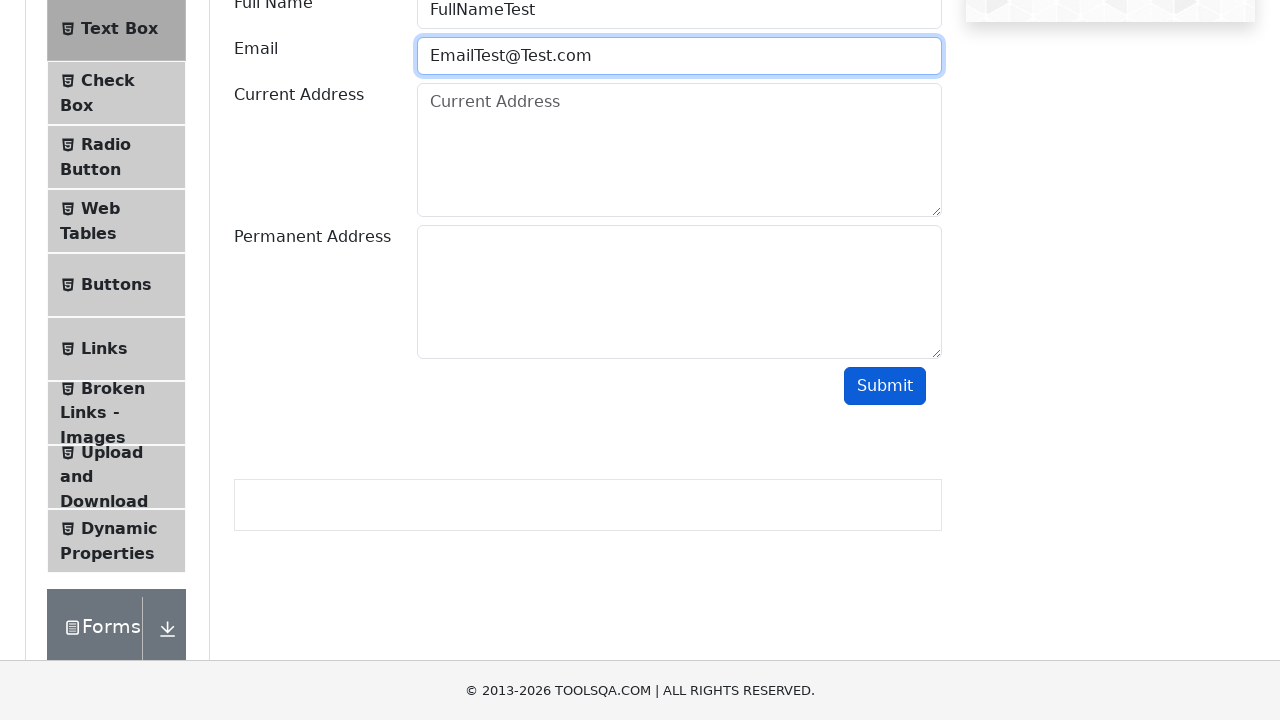

Filled current address field with 'CurrentAddressTest' on #currentAddress
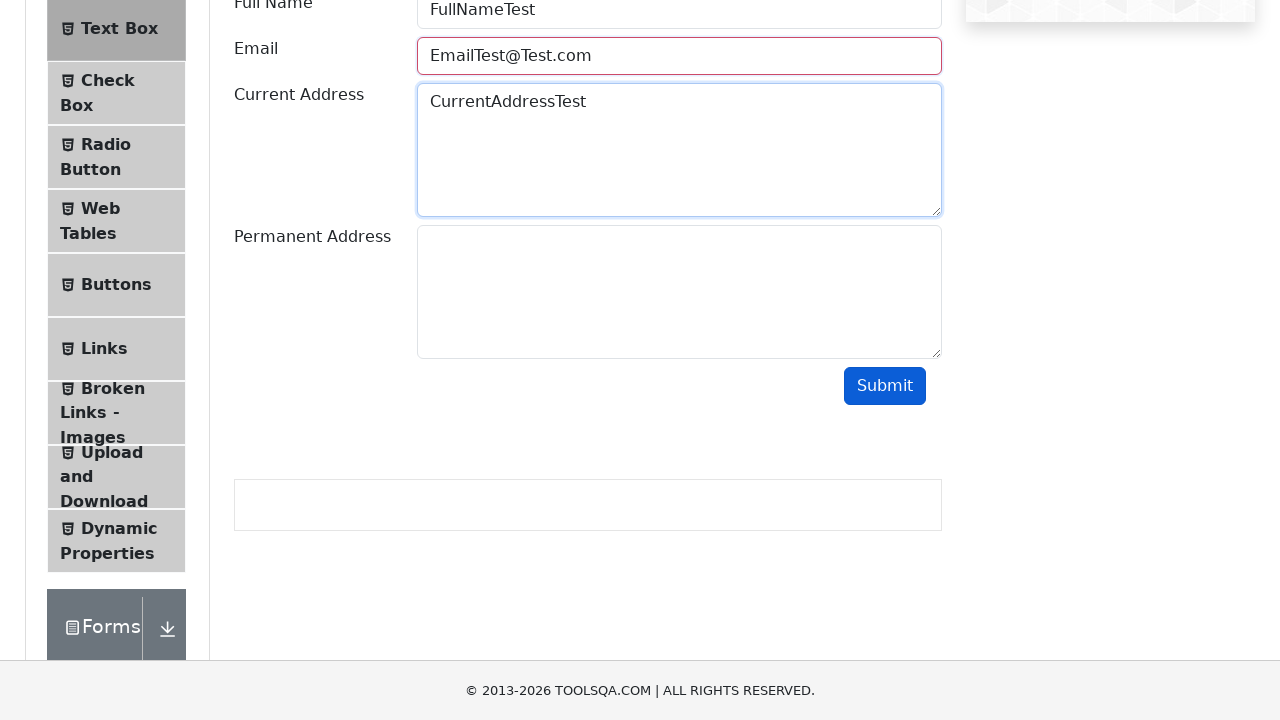

Filled permanent address field with 'PermanentAddressTest' on #permanentAddress
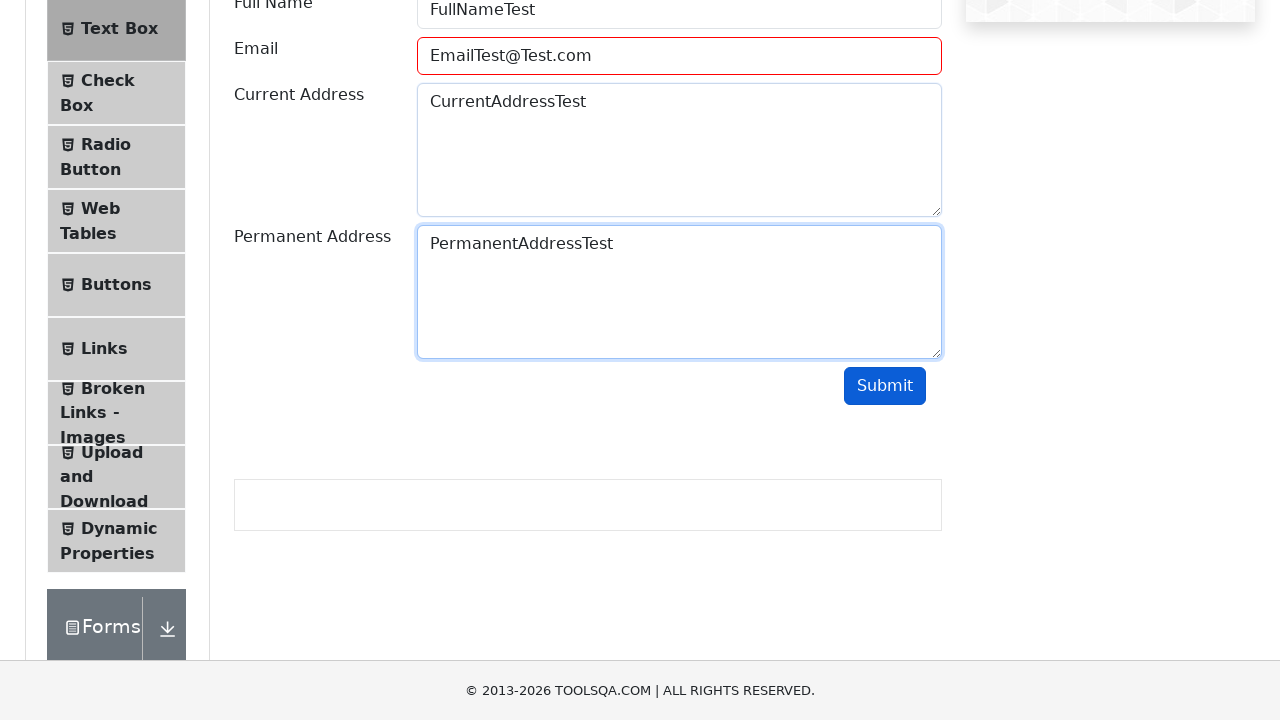

Clicked submit button to submit the complete form at (885, 386) on #submit
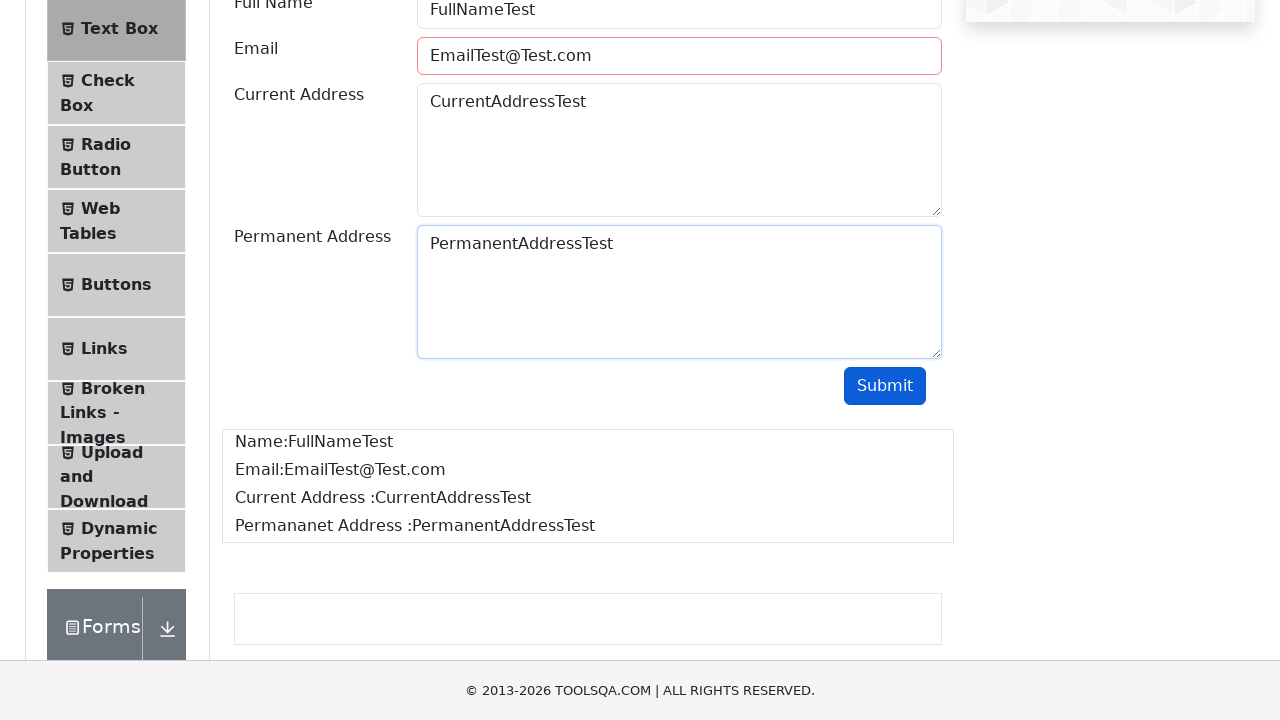

Form submission output appeared on the page
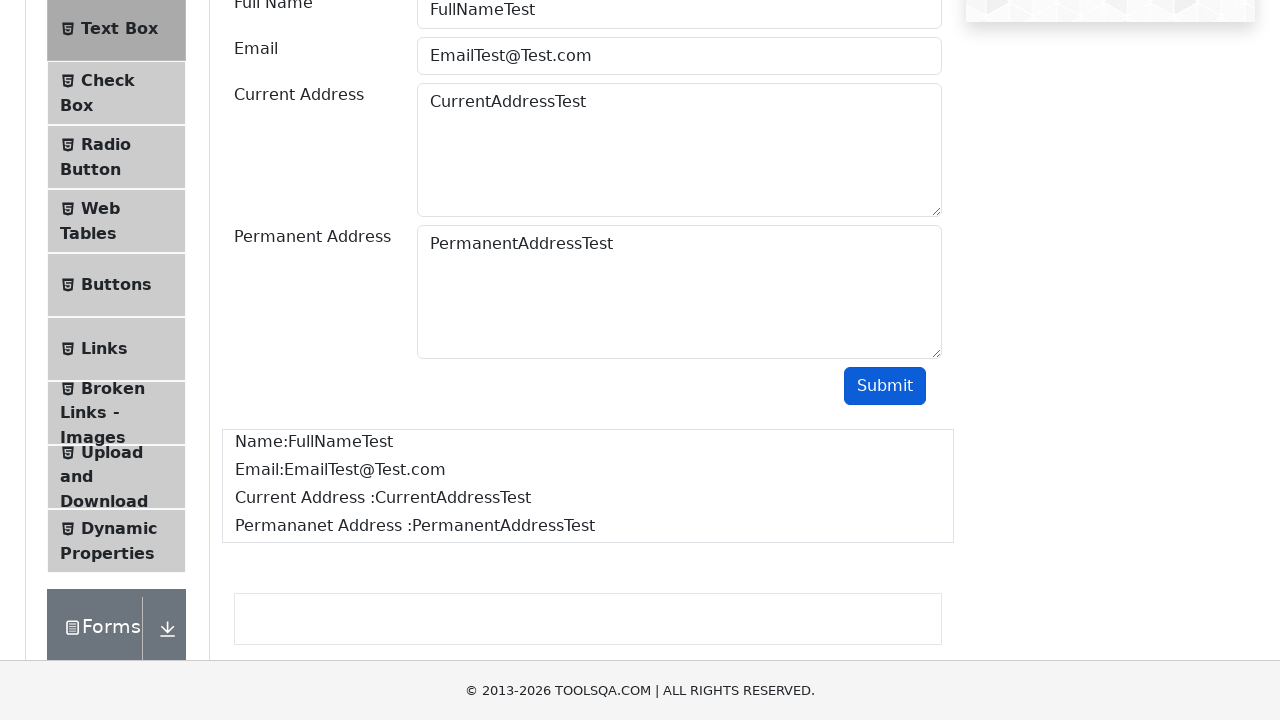

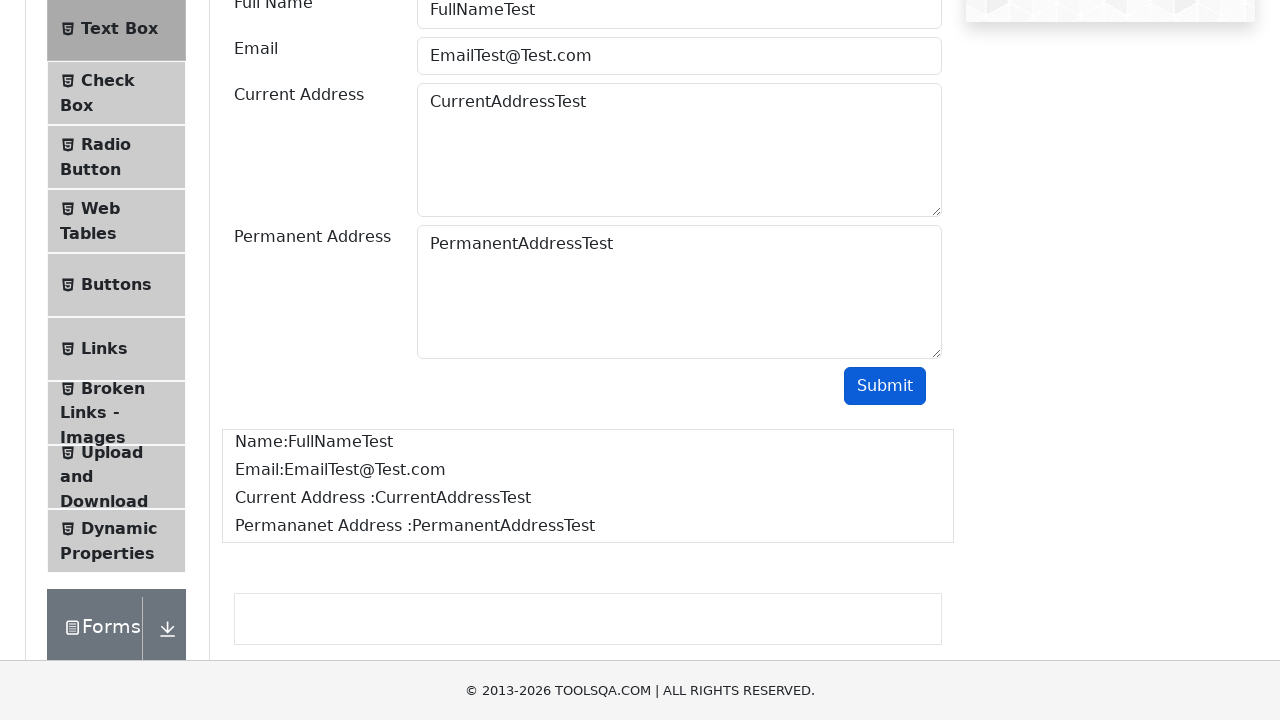